Tests navigation and interaction with various elements on nunzioweb.com including clicking photo page, playing embedded media, and navigating through links

Starting URL: https://nunzioweb.com/

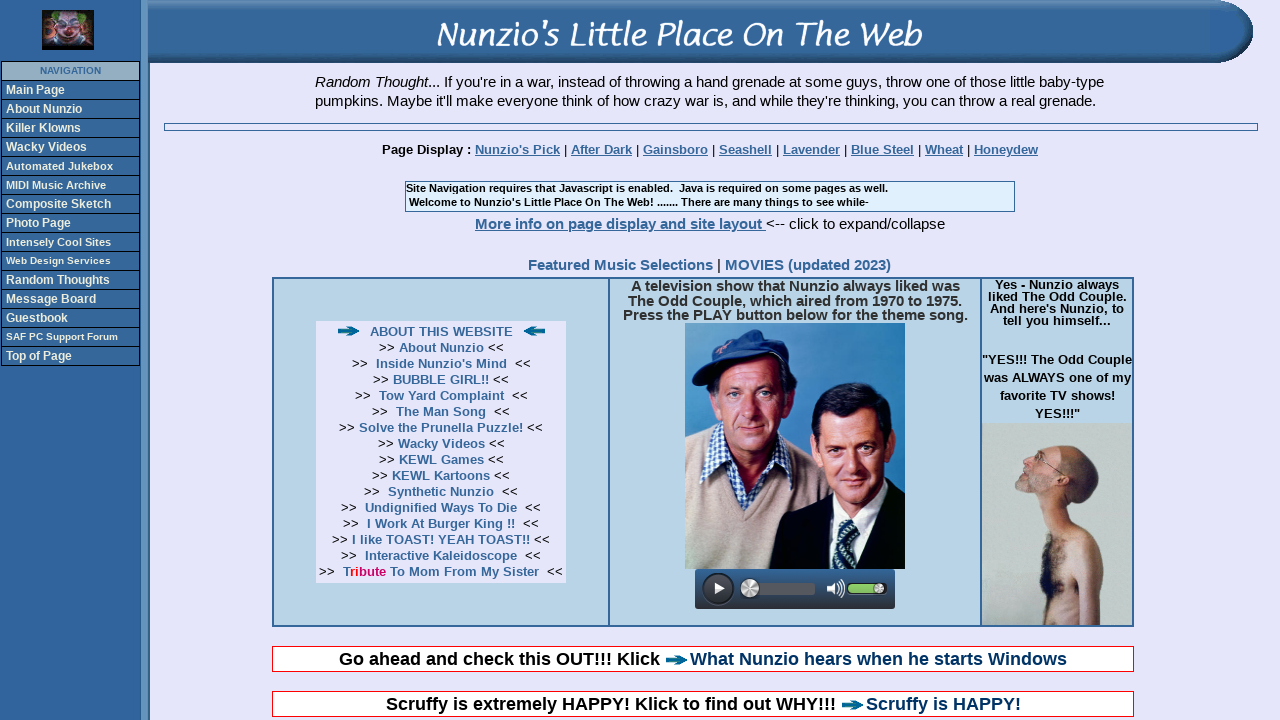

Verified page title contains 'Nunzio'
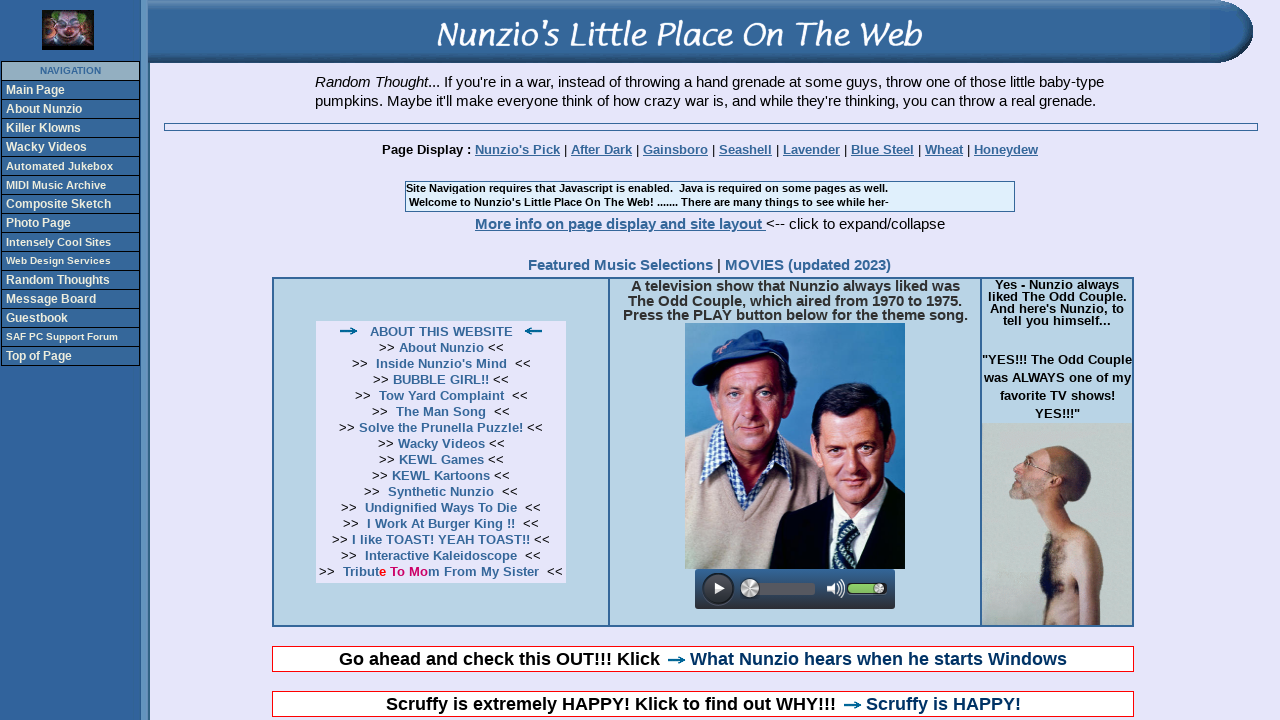

Clicked on photo page link in left navigation at (70, 223) on (//td[@onmouseout='cellout1(this)'])[8]
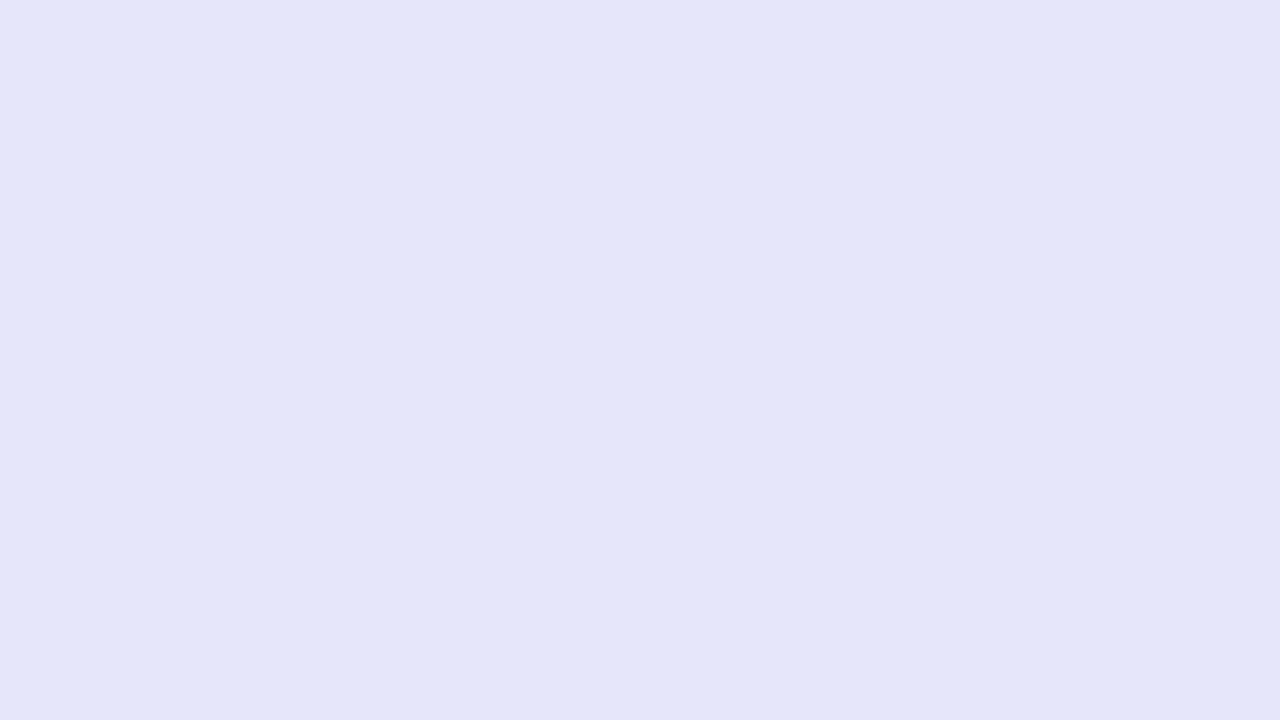

Navigated back to main page
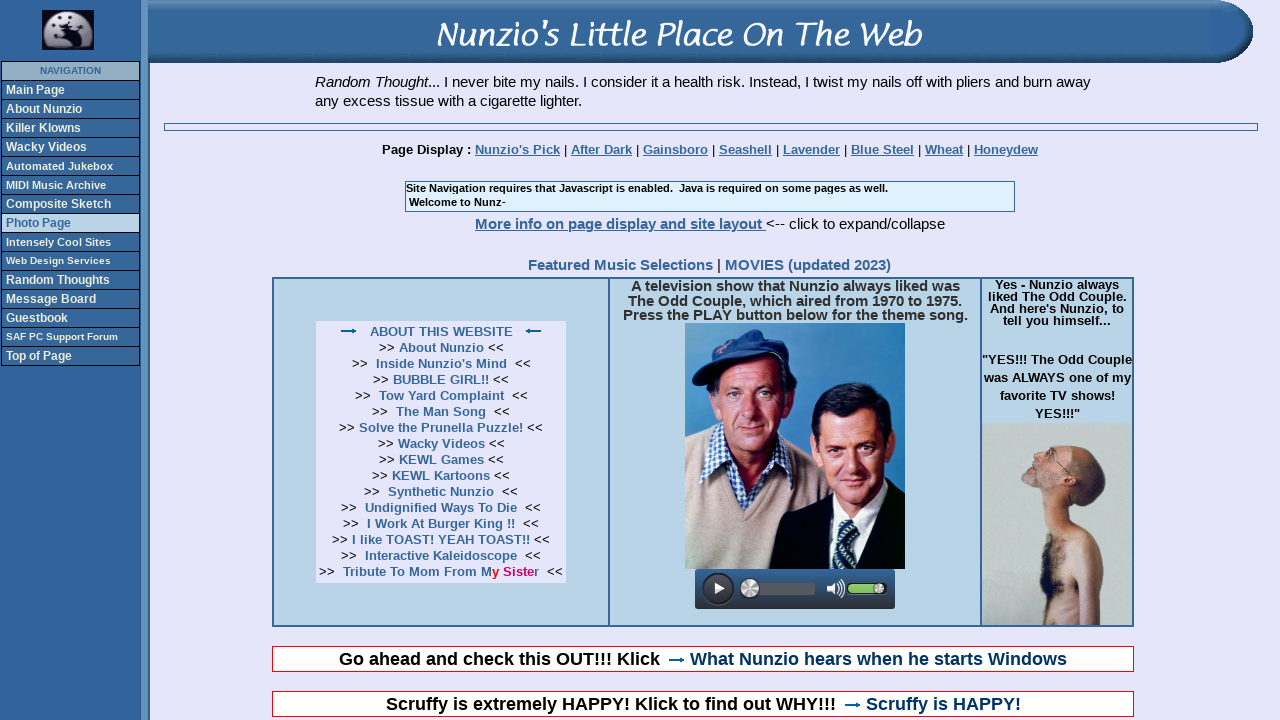

Clicked play button in embedded TV show media player at (719, 590) on iframe >> nth=1 >> internal:control=enter-frame >> xpath=//button[@title='Play/P
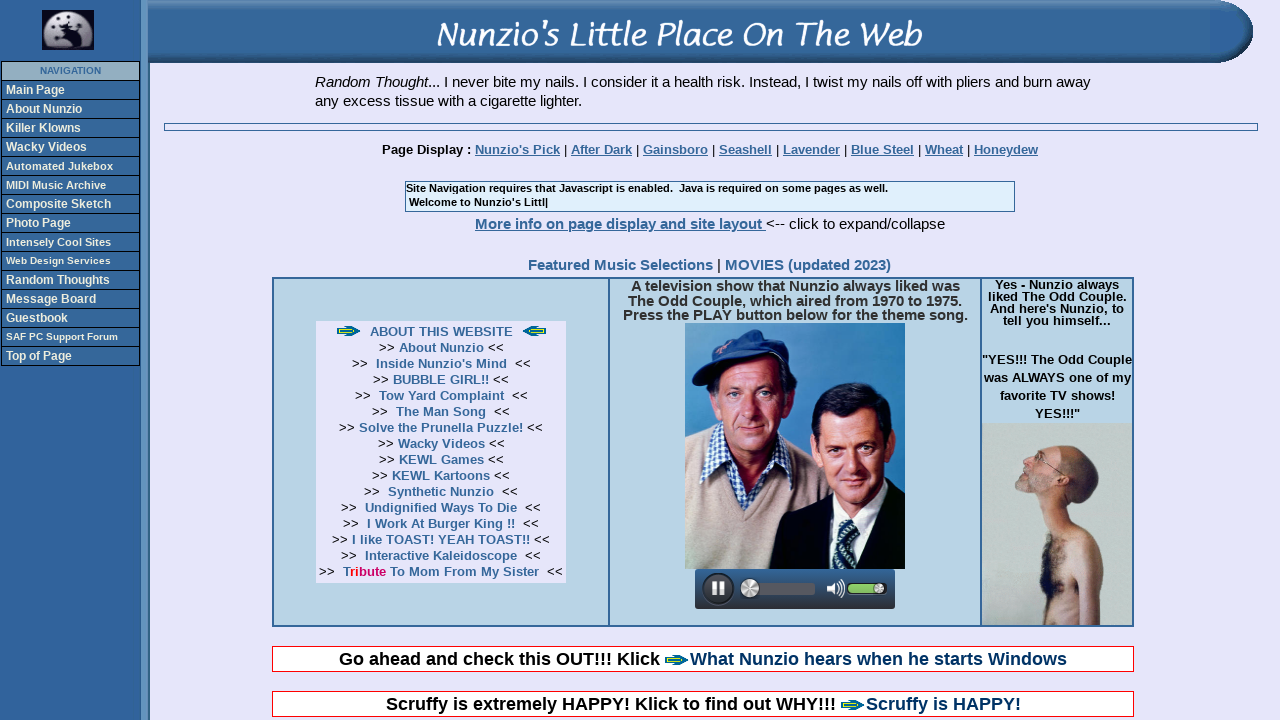

Clicked on 'How to Access Free Yahoo!' link at (615, 360) on text=How to Access Free Yahoo!
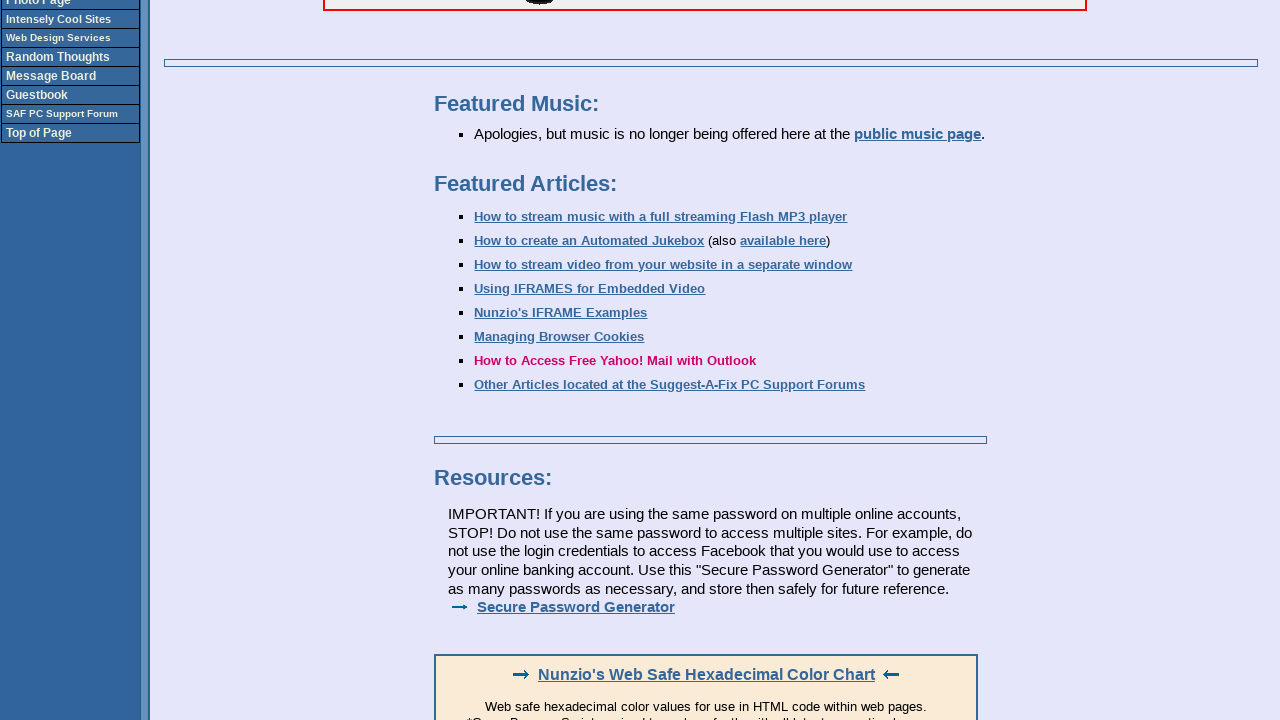

Switched back to first tab/window
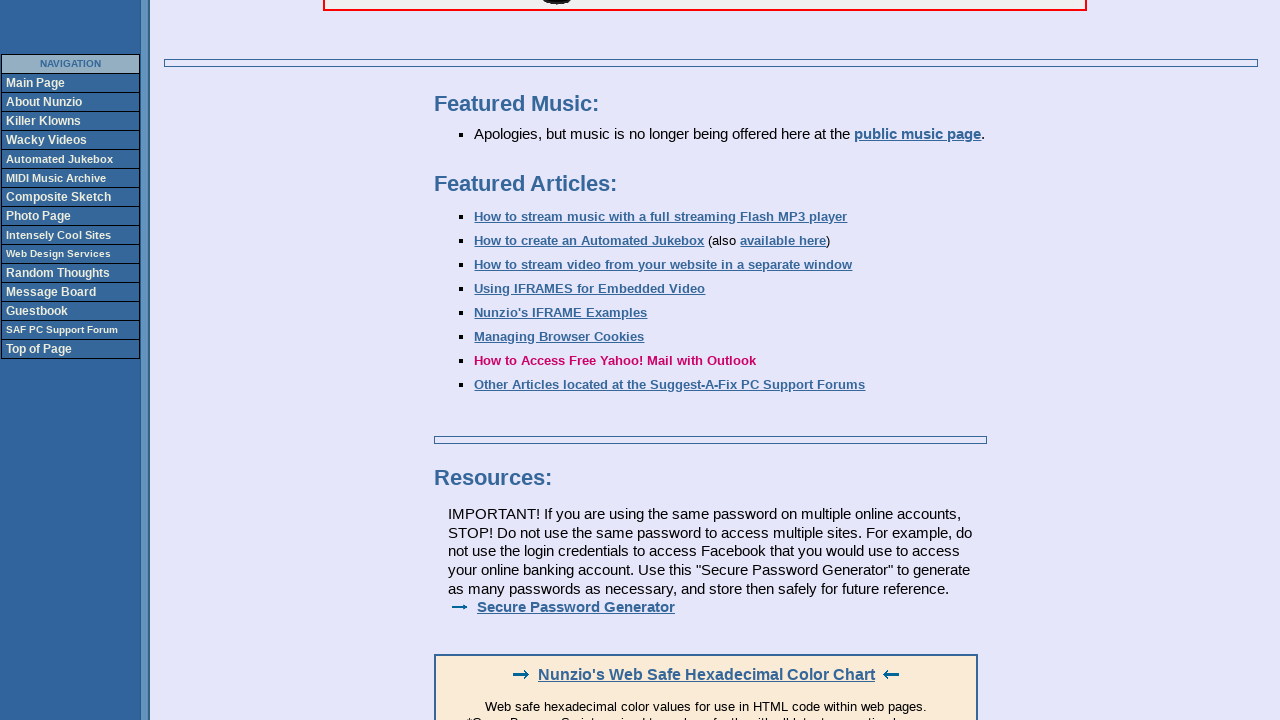

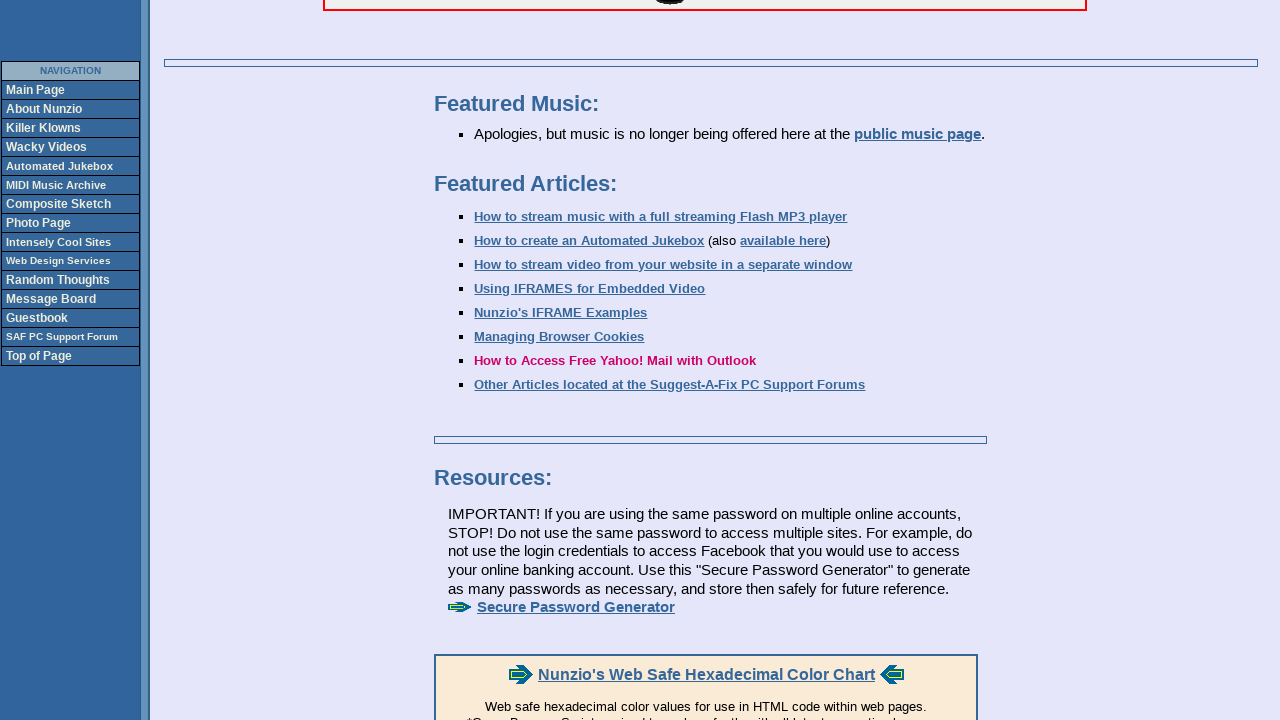